Tests selecting an item from the "Día de la semana" (Day of the week) dropdown by clicking the button and selecting "Lunes" (Monday).

Starting URL: https://thefreerangetester.github.io/sandbox-automation-testing/

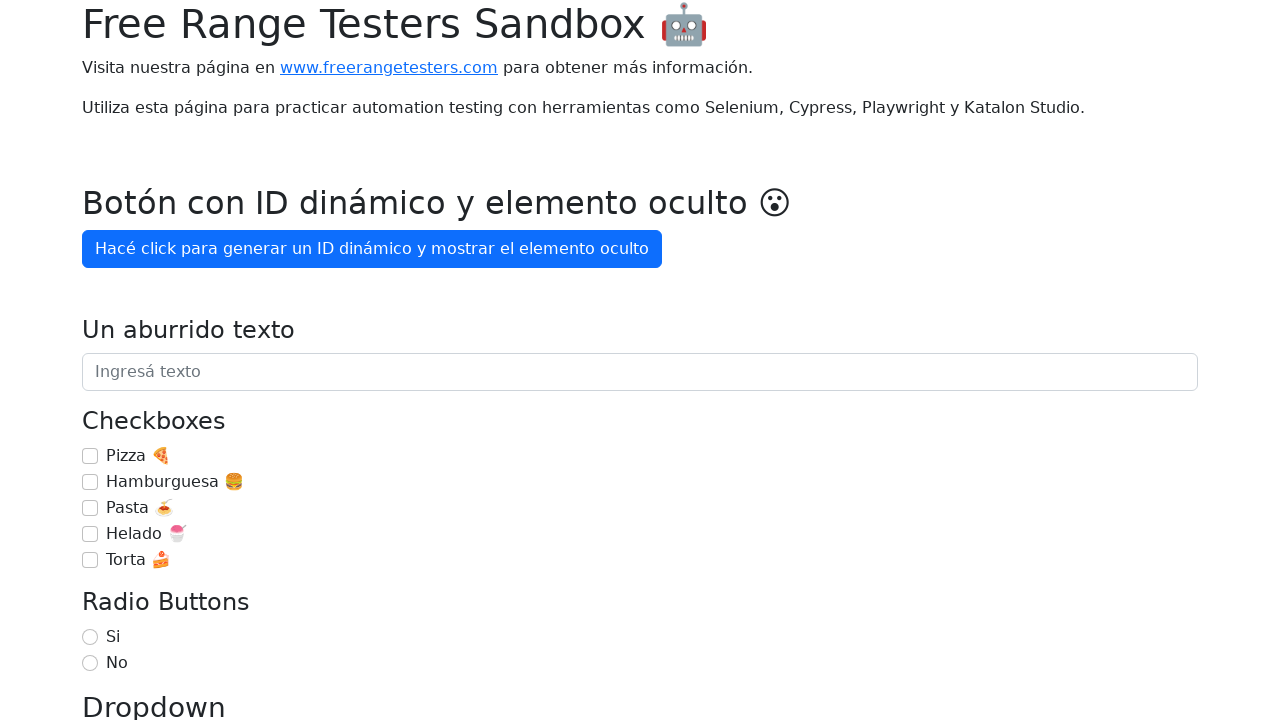

Navigated to sandbox automation testing page
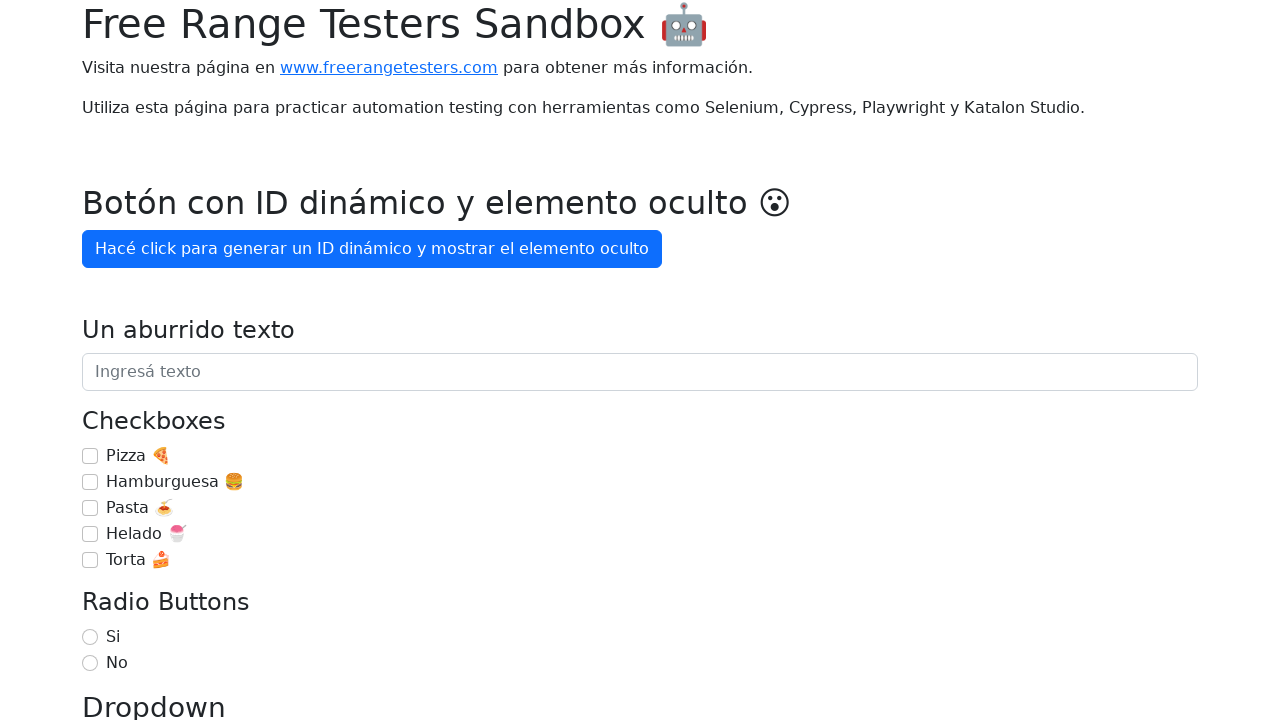

Clicked 'Día de la semana' button to open dropdown at (171, 360) on internal:role=button[name="Día de la semana"i]
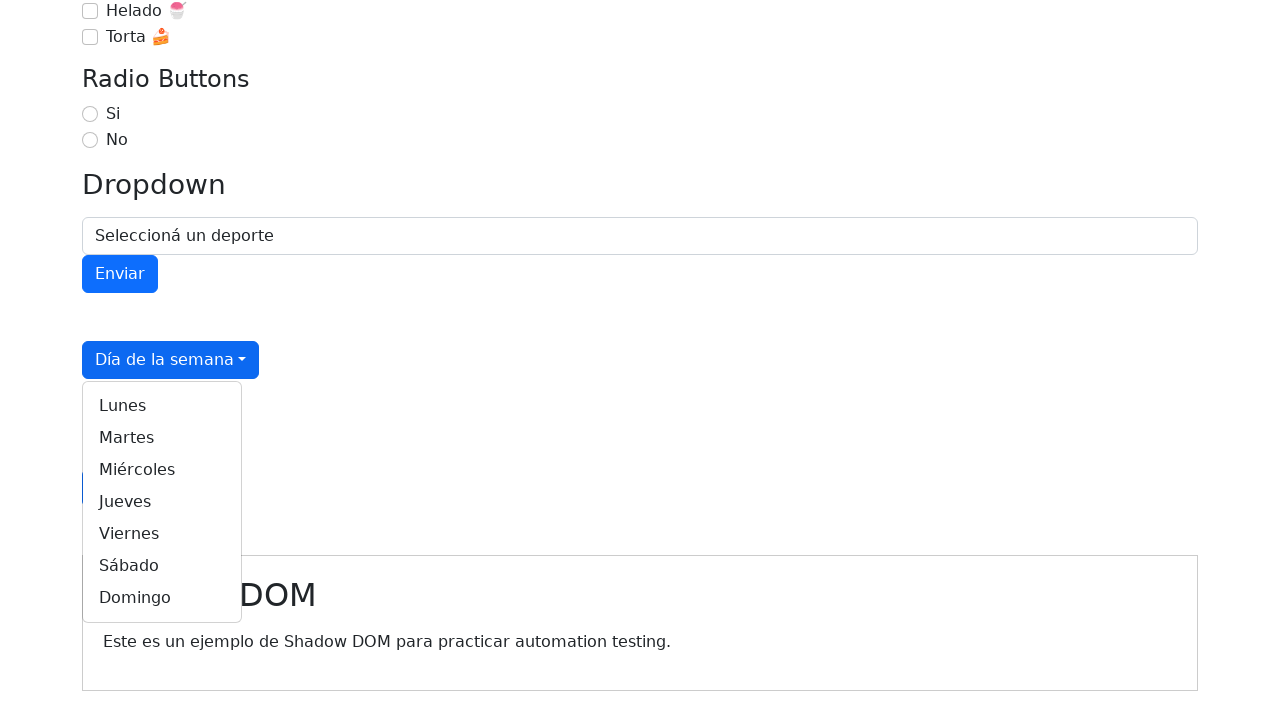

Selected 'Lunes' (Monday) from the dropdown at (162, 406) on internal:role=link[name="Lunes"i]
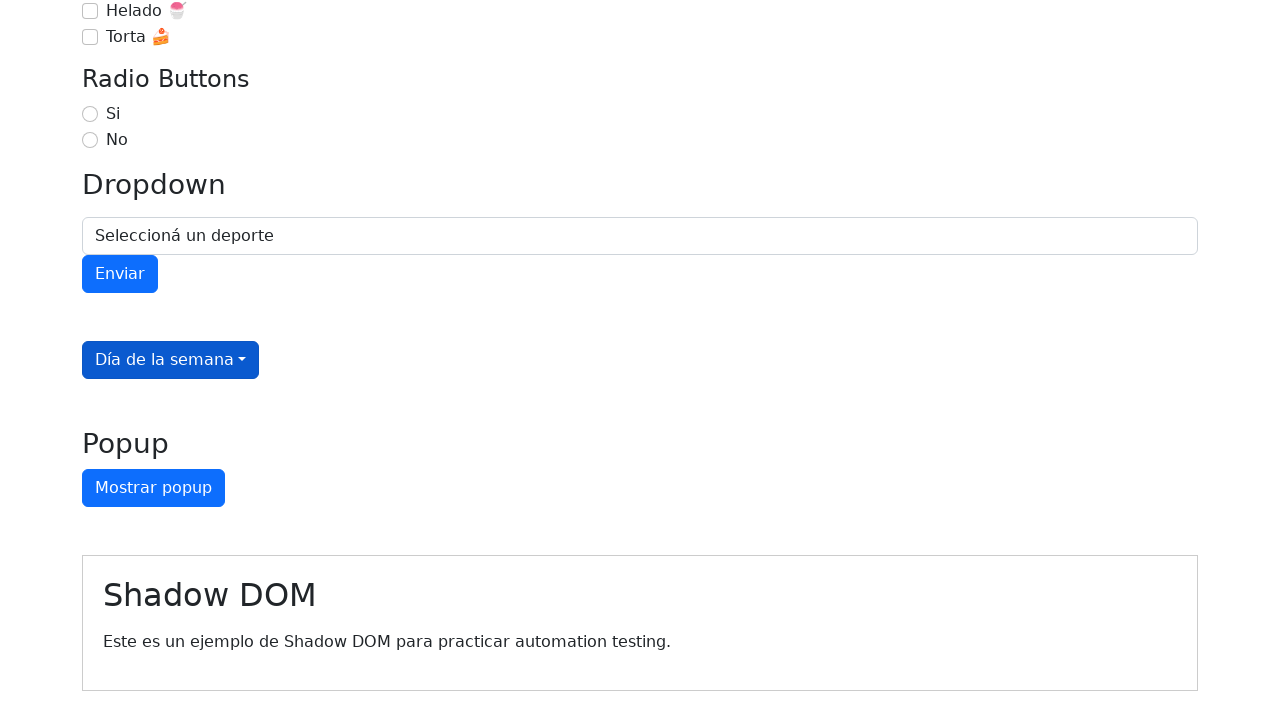

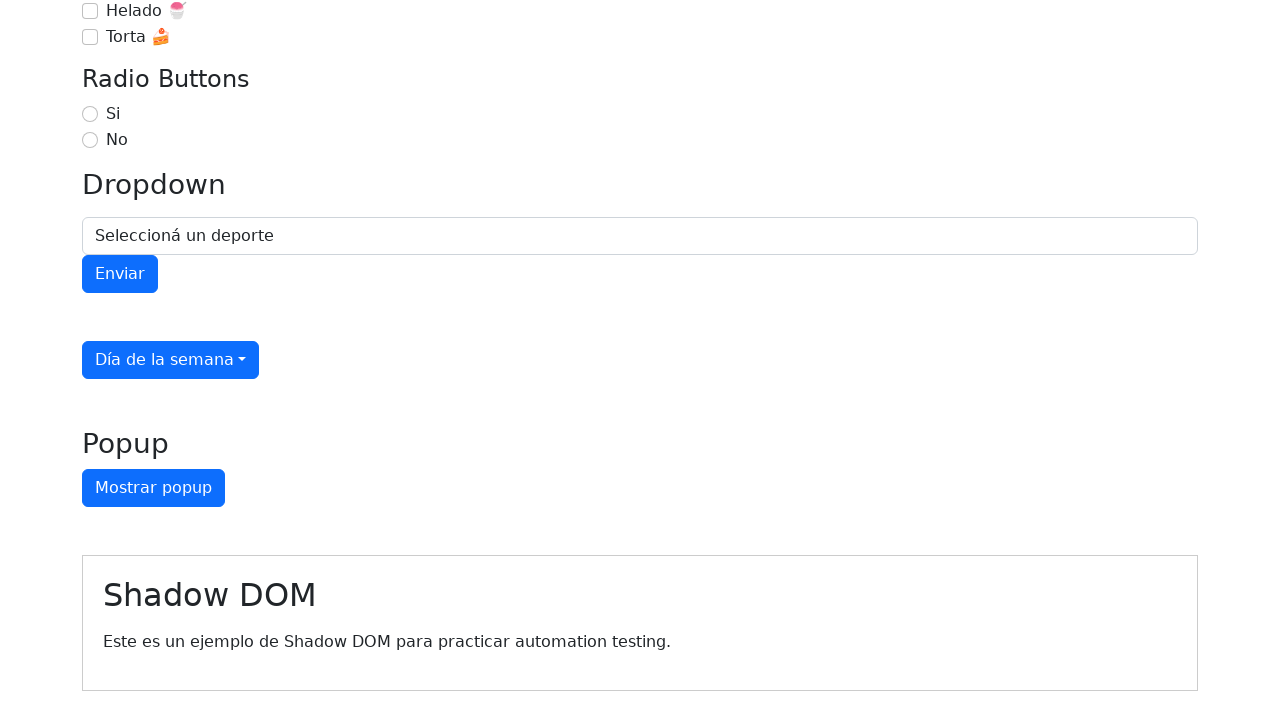